Tests if the Walmart page title contains the word "Save"

Starting URL: https://www.walmart.com/

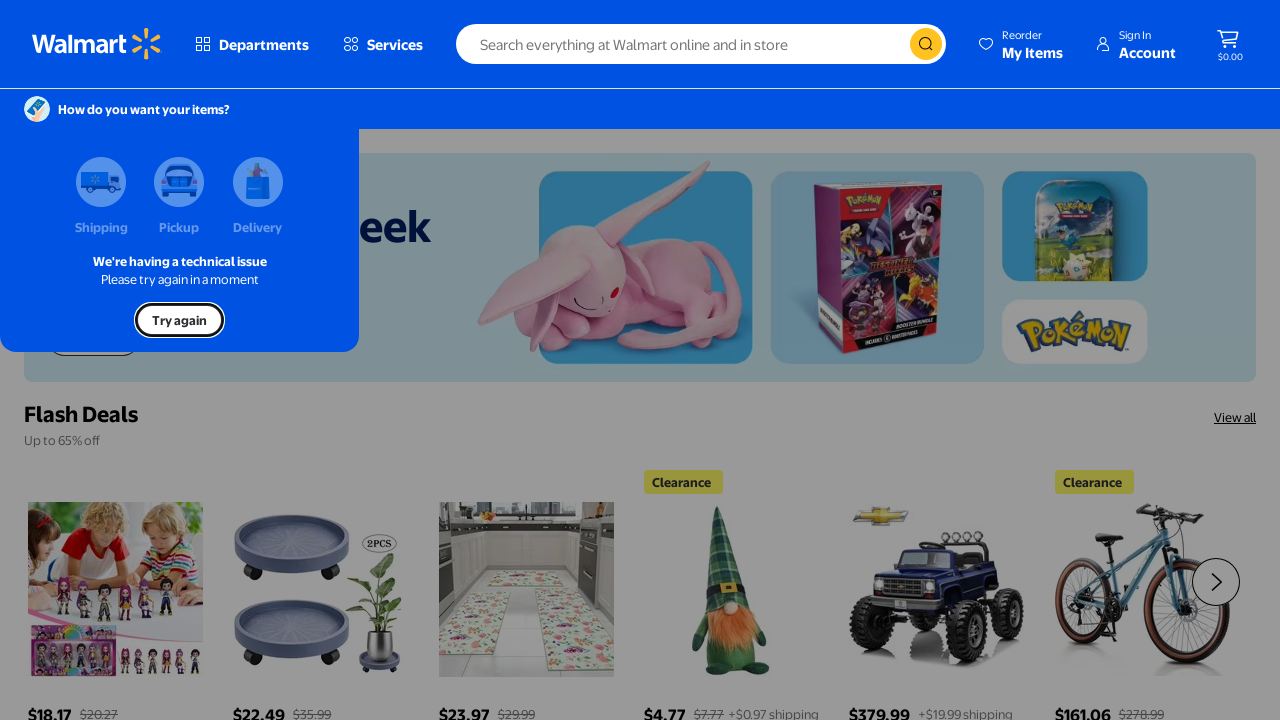

Navigated to Walmart homepage
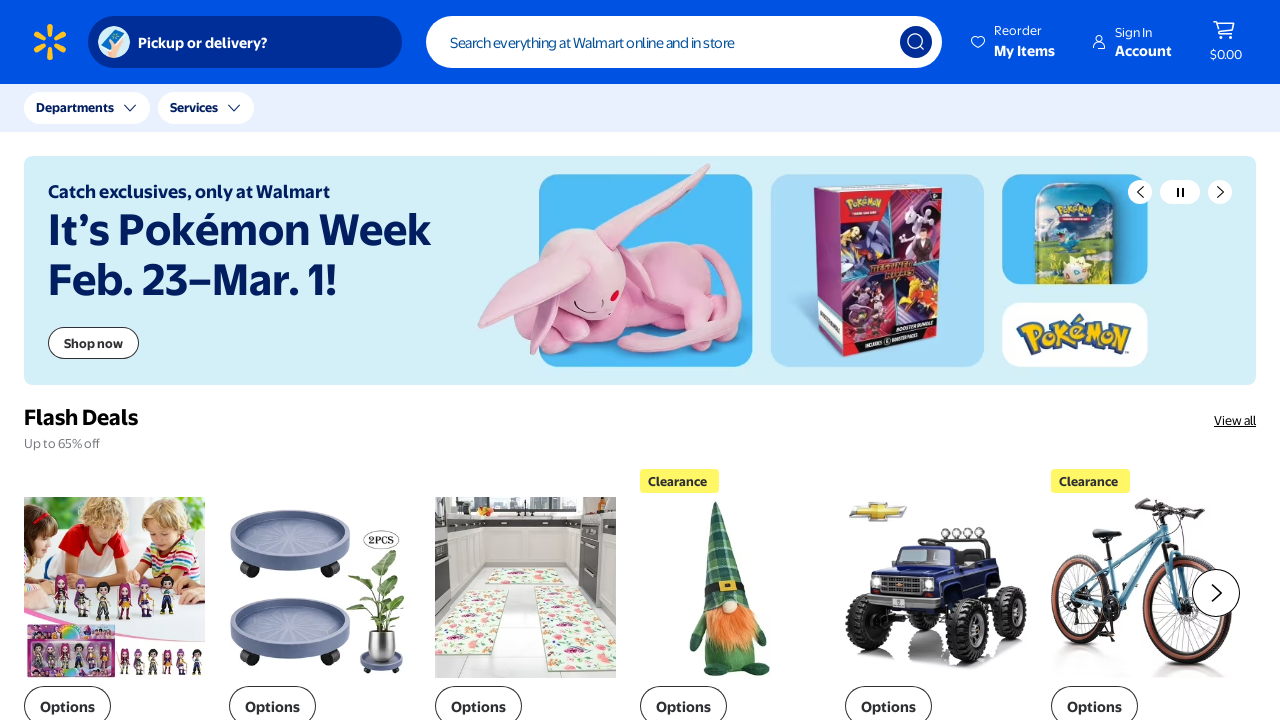

Retrieved page title
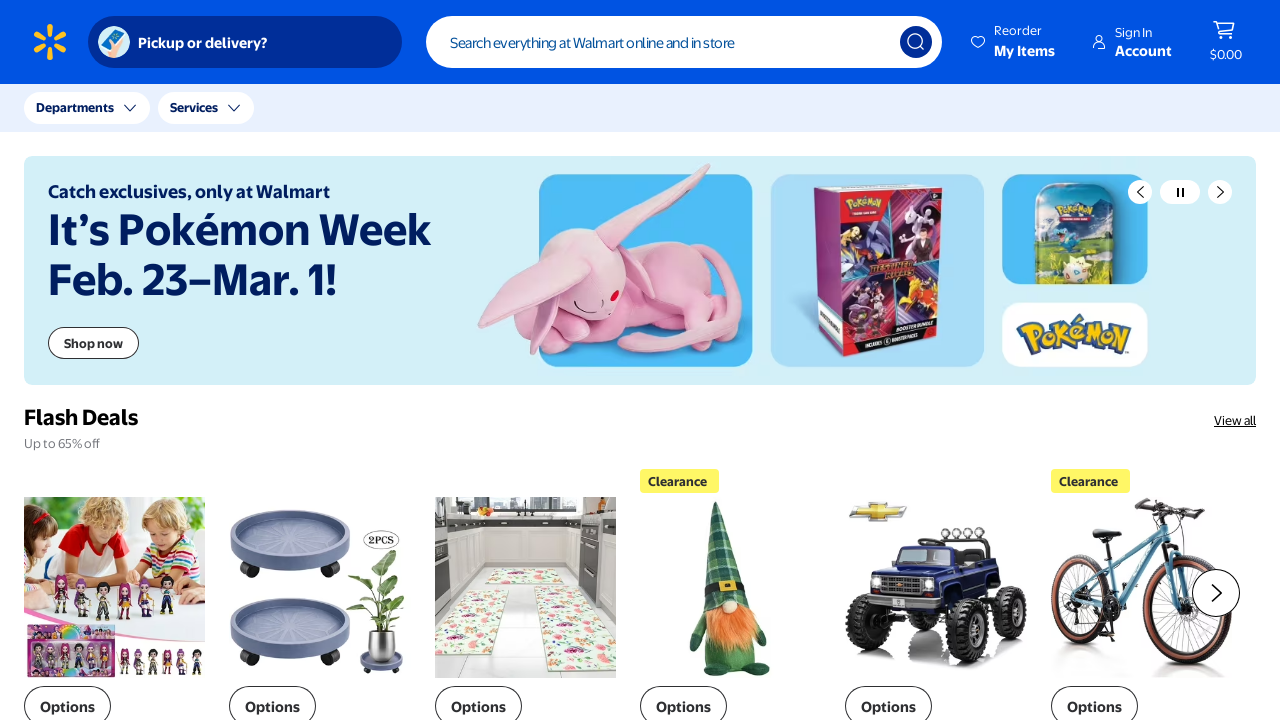

Verified page title contains 'Save'
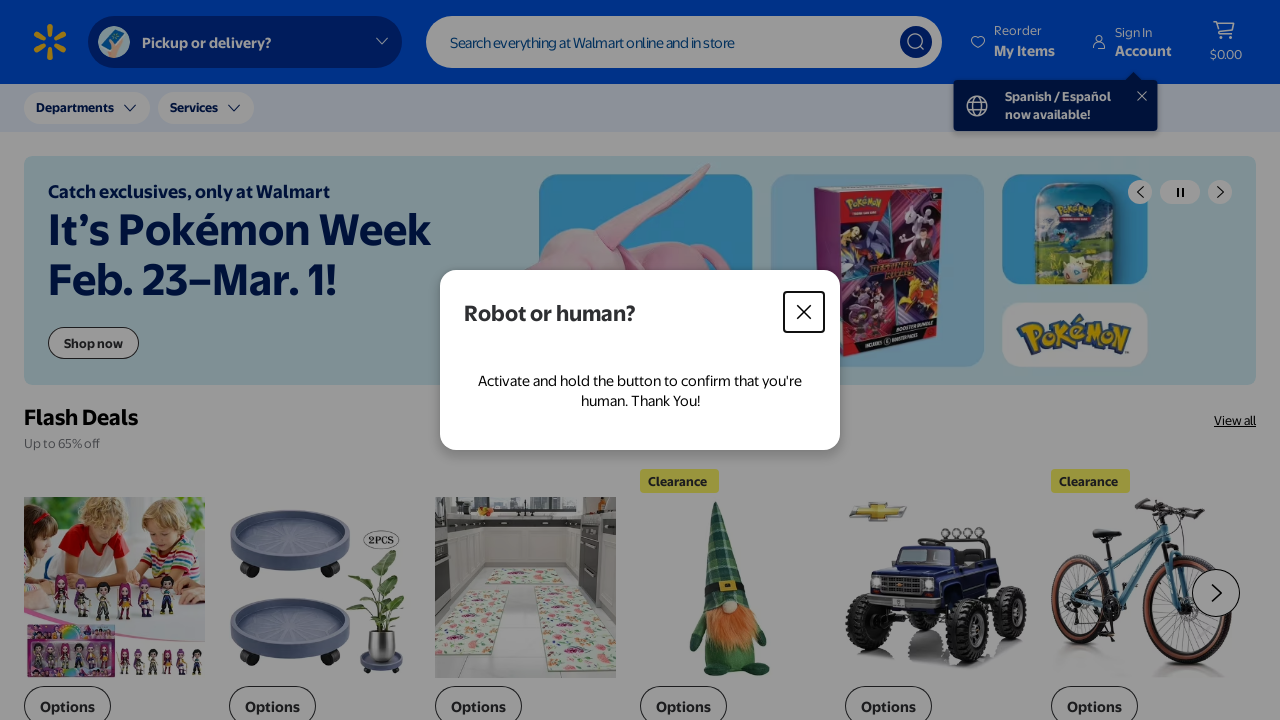

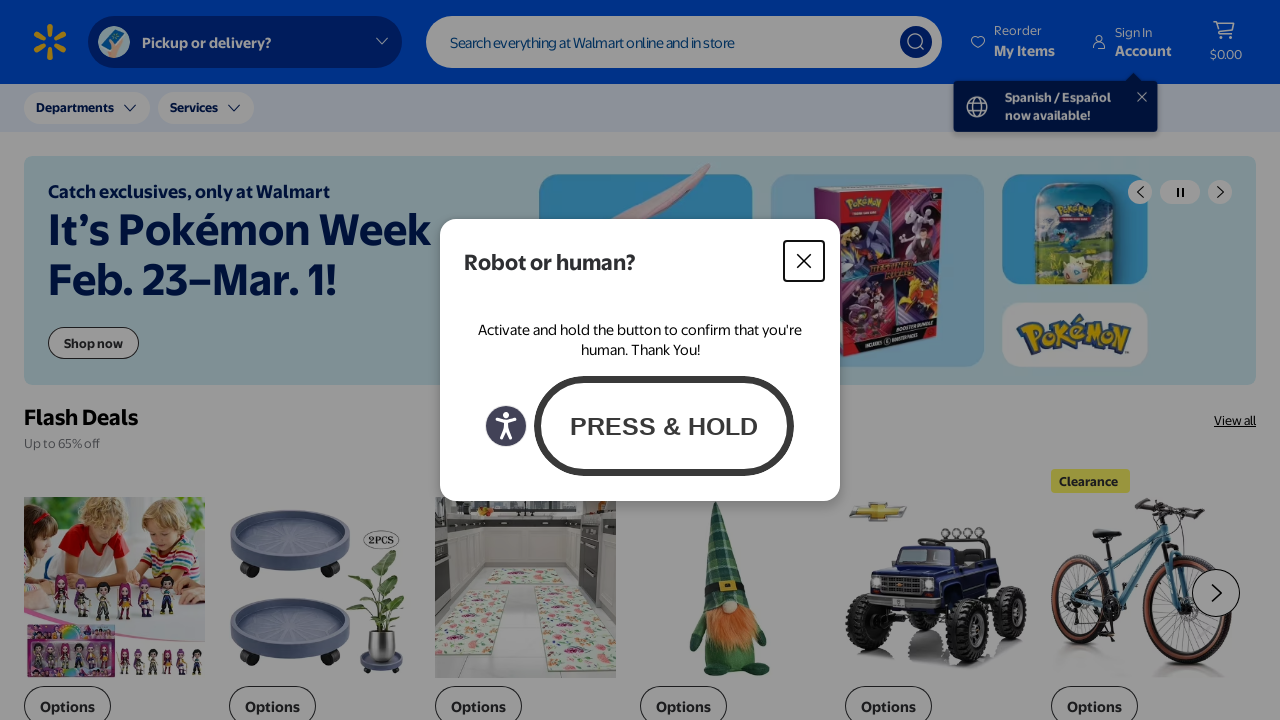